Tests key press detection by pressing Enter key and verifying the result is displayed

Starting URL: https://the-internet.herokuapp.com/key_presses

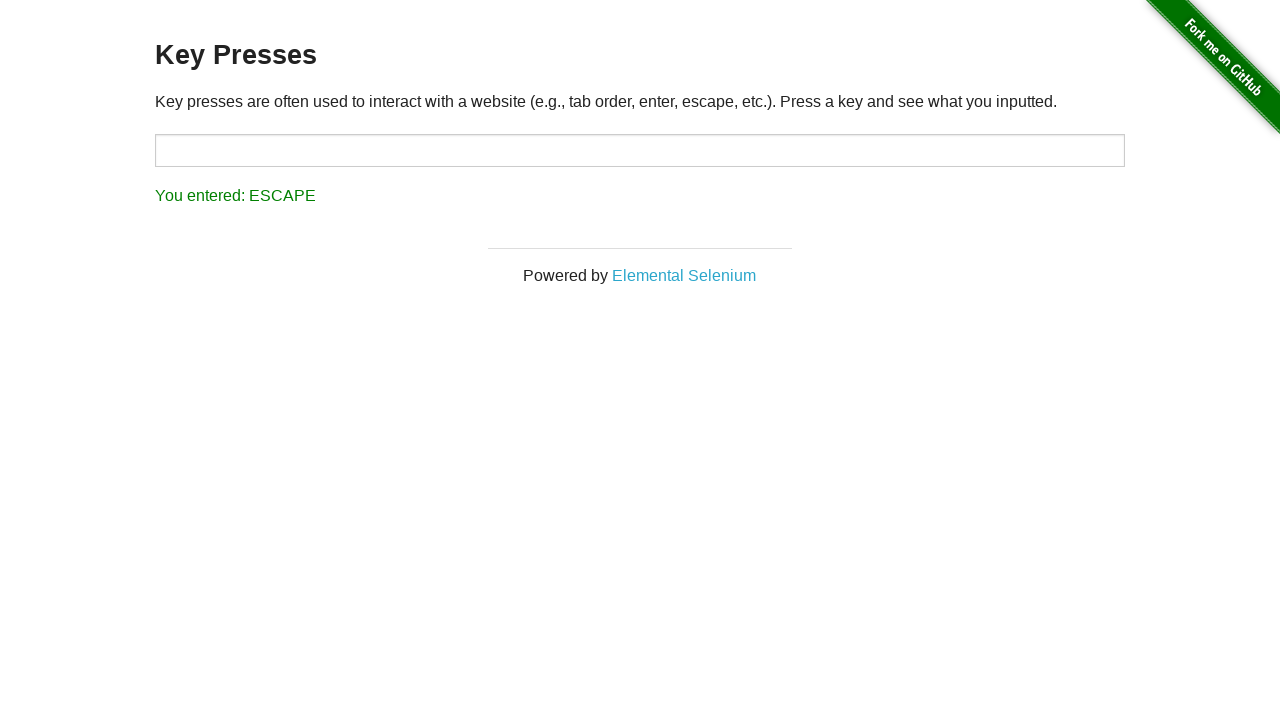

Pressed Enter key on page body on body
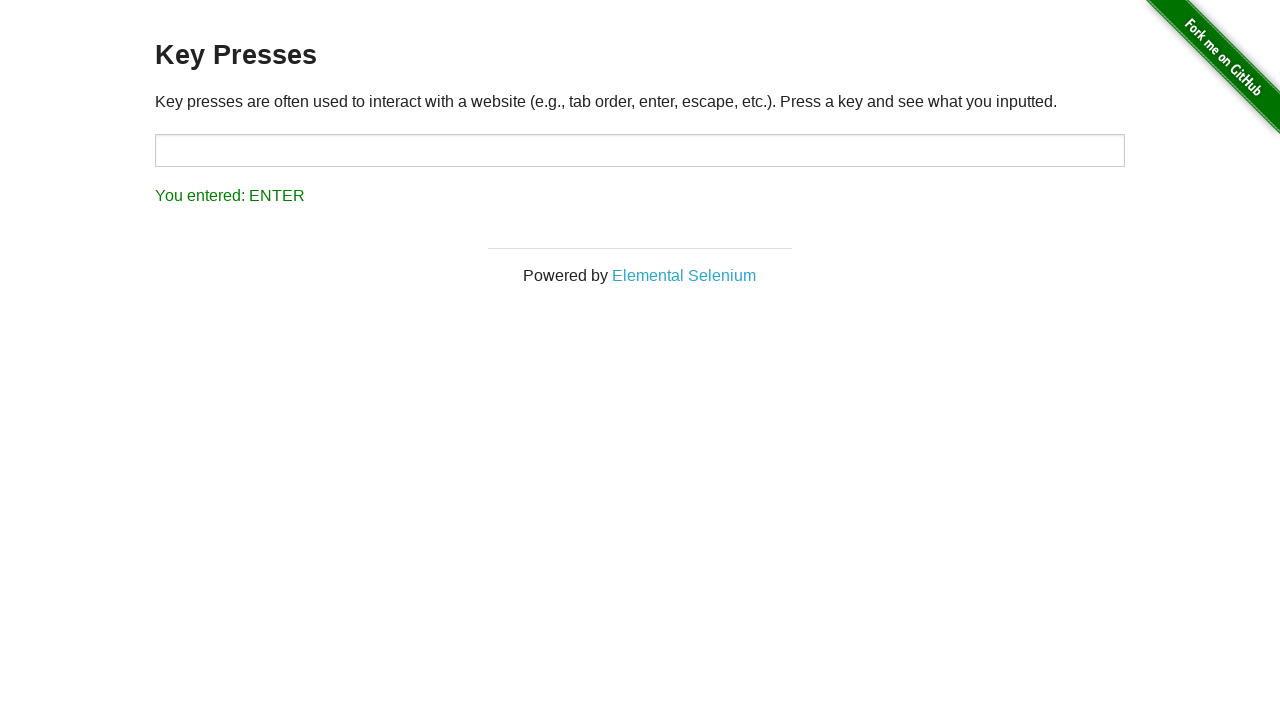

Verified result element displays 'ENTER' text
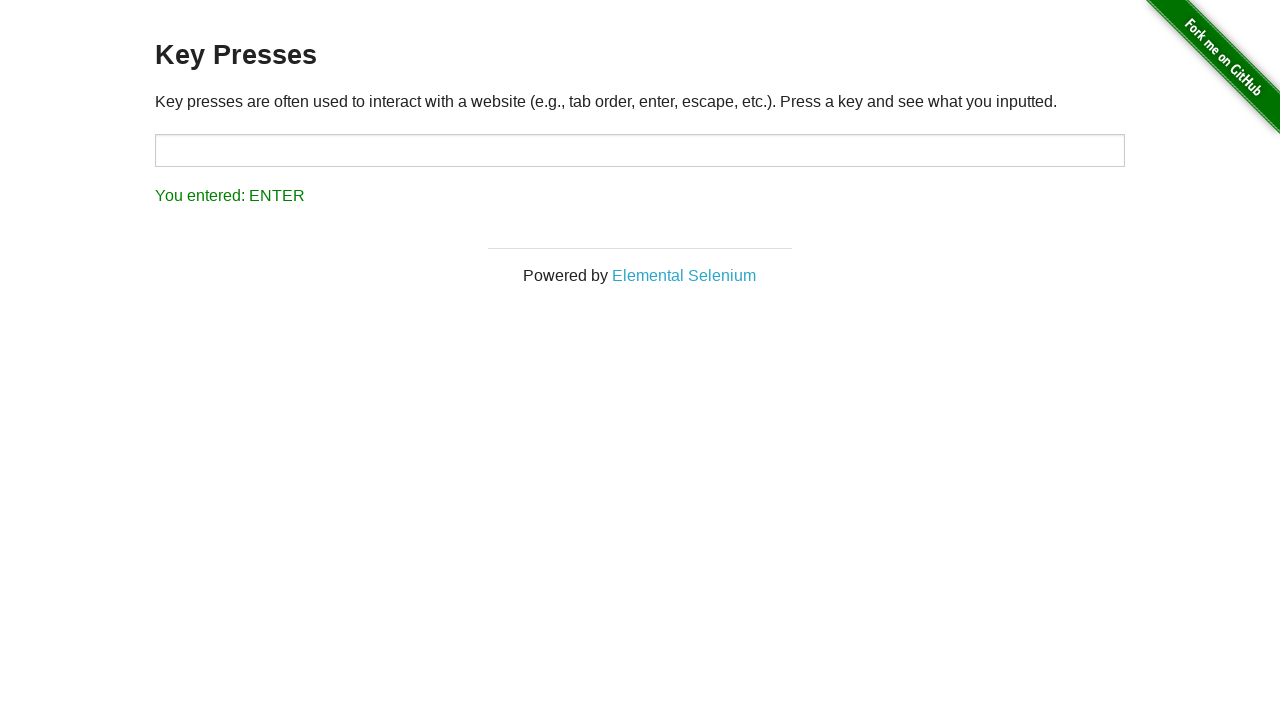

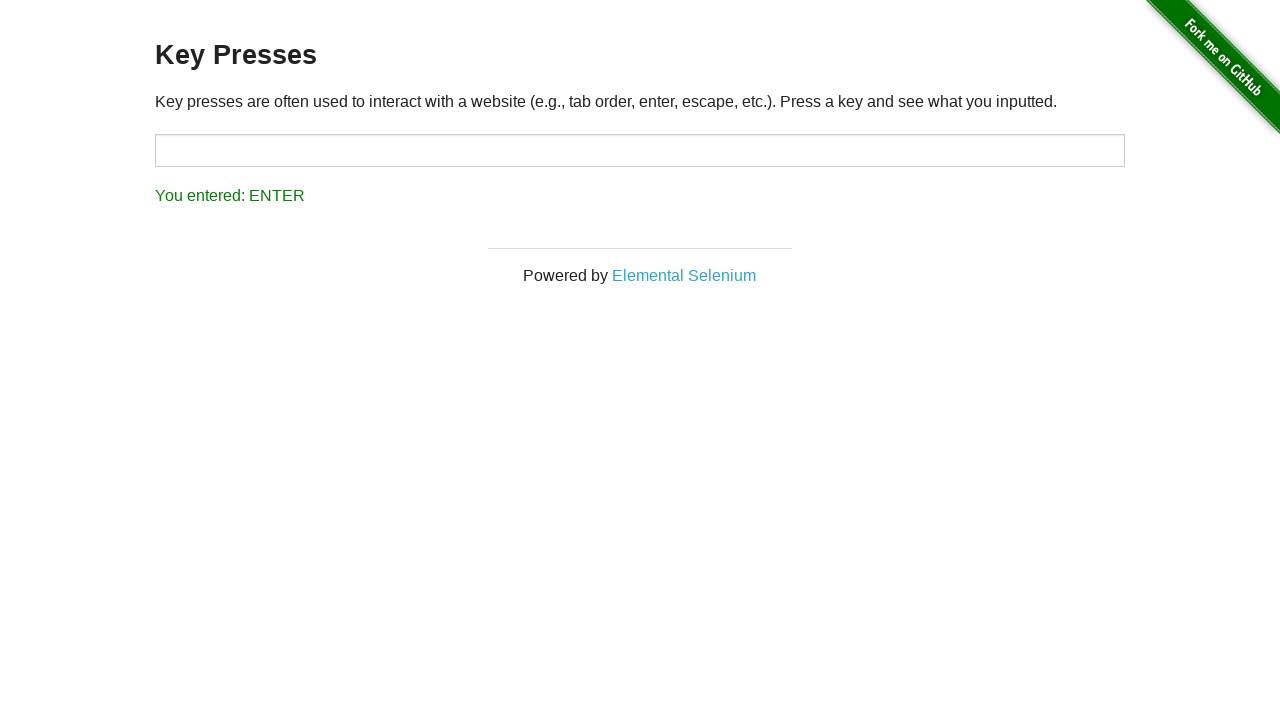